Verifies that payment system logos (Visa, MasterCard, Belcard) are displayed on the page

Starting URL: https://www.mts.by

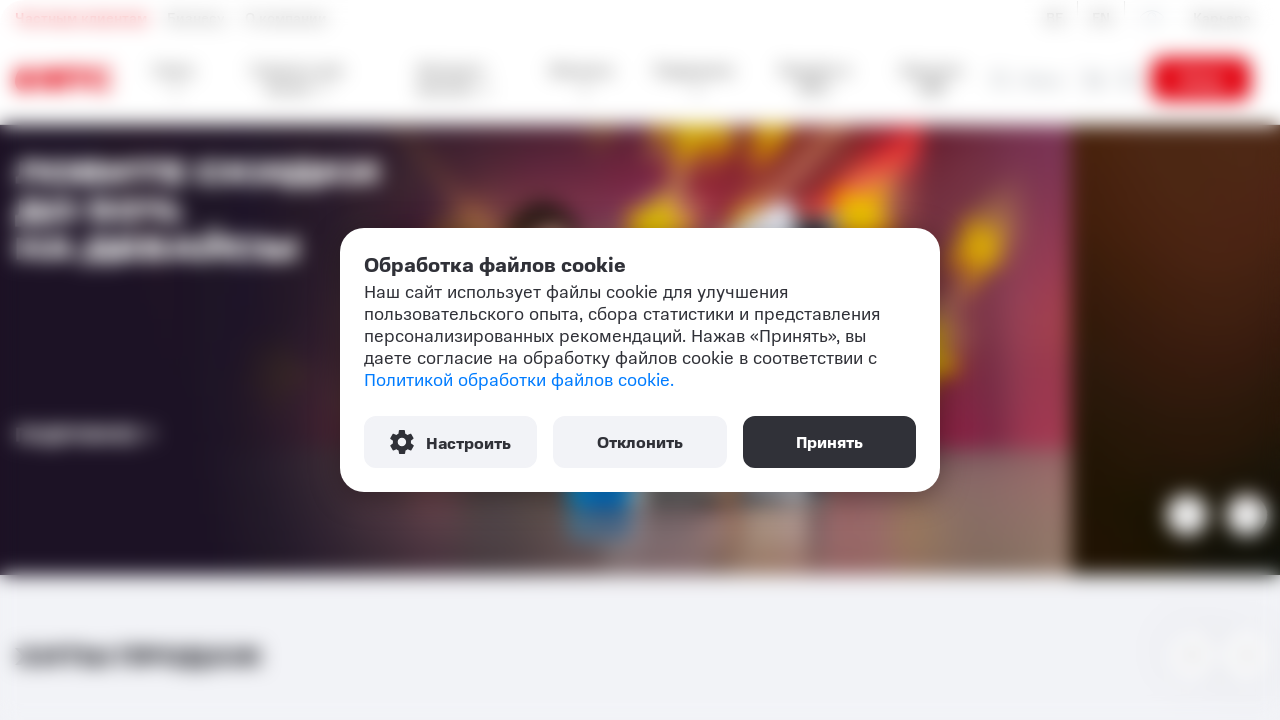

Waited for Visa logo to appear on page
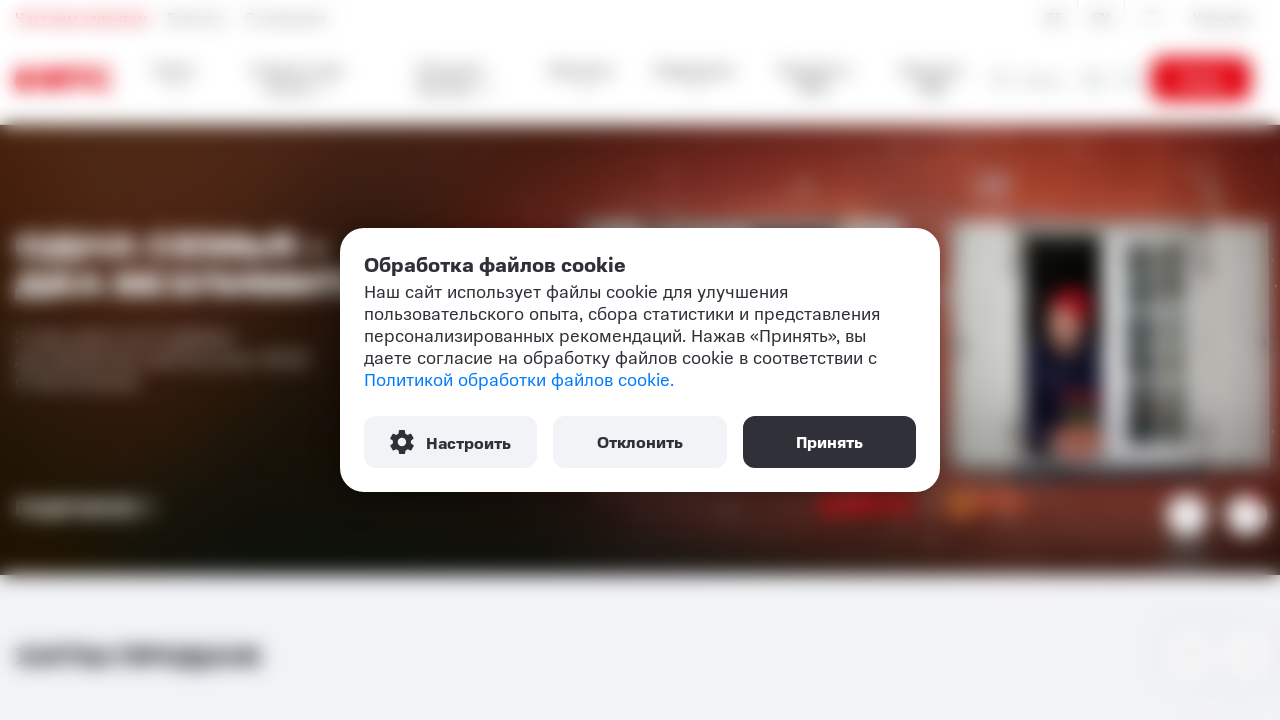

Waited for Verified By Visa logo to appear on page
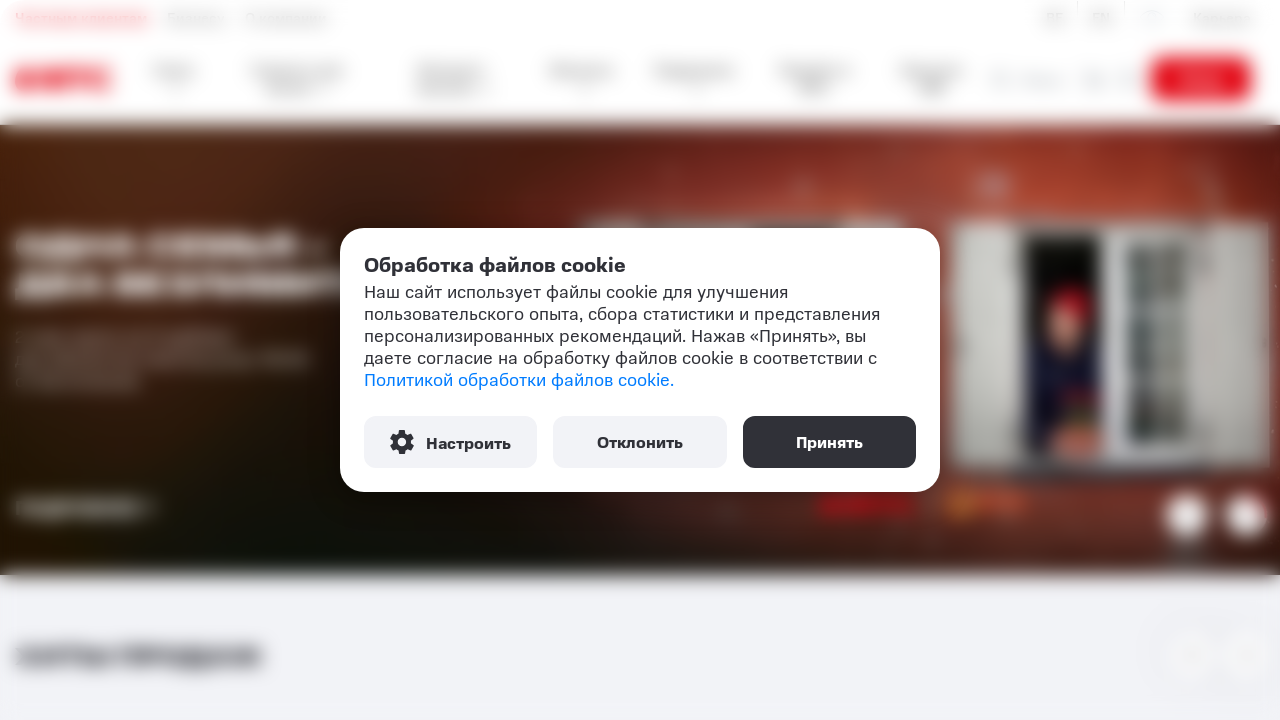

Waited for MasterCard logo to appear on page
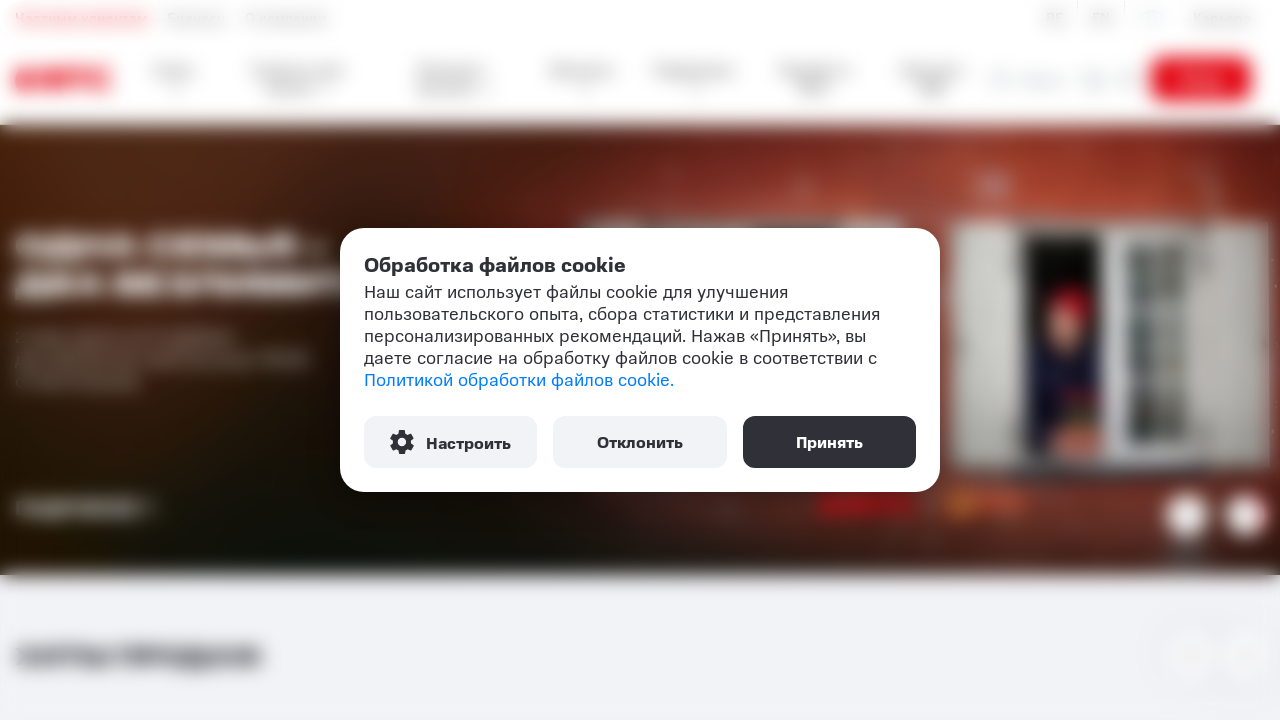

Waited for MasterCard Secure Code logo to appear on page
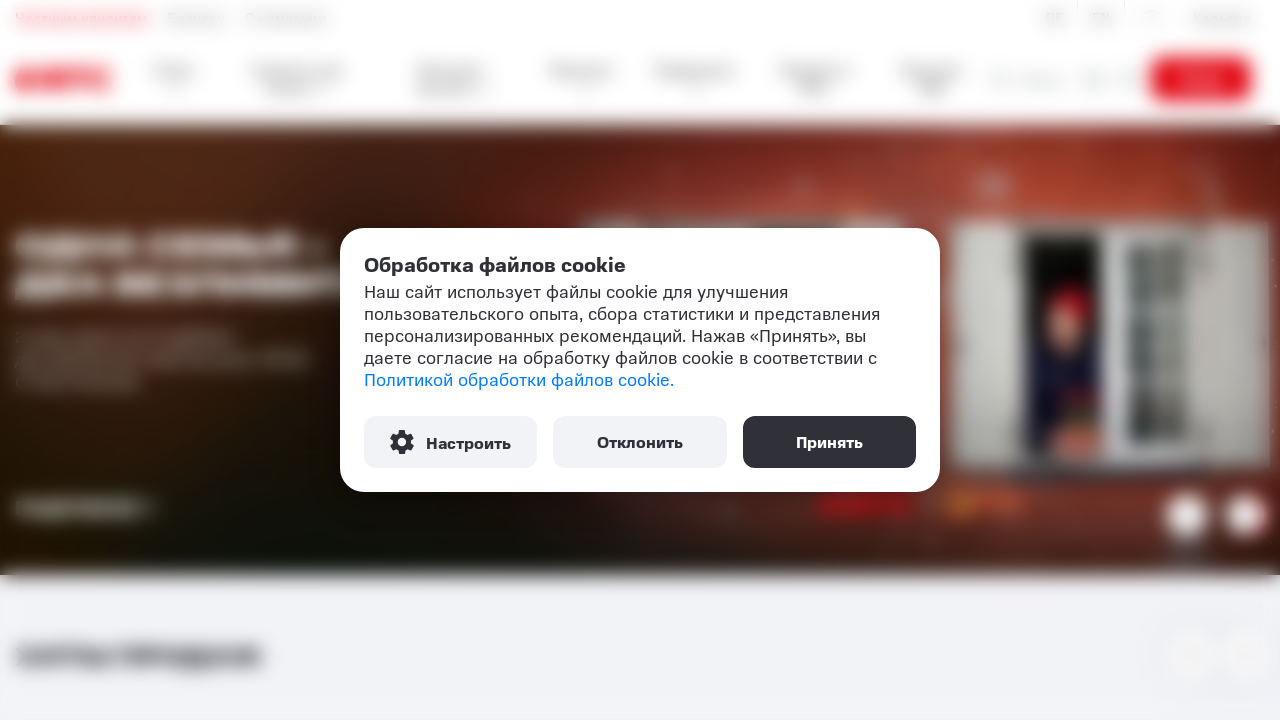

Waited for Belcard (Белкарт) logo to appear on page
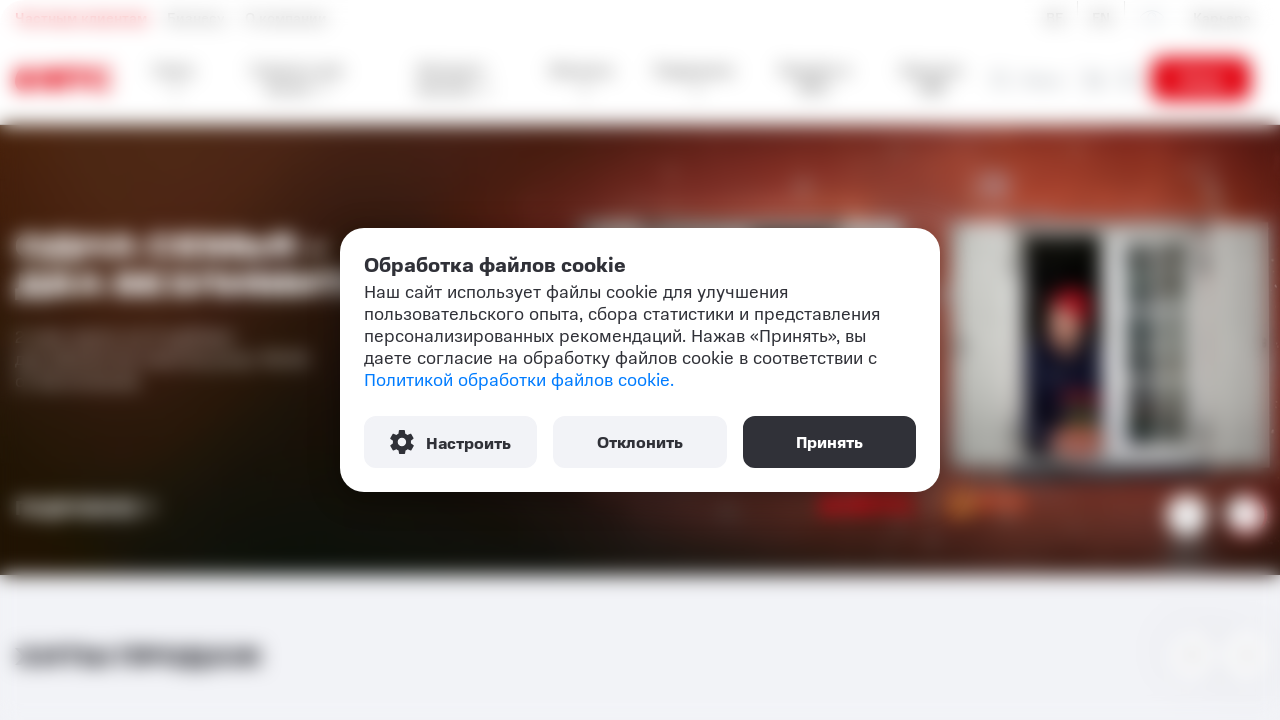

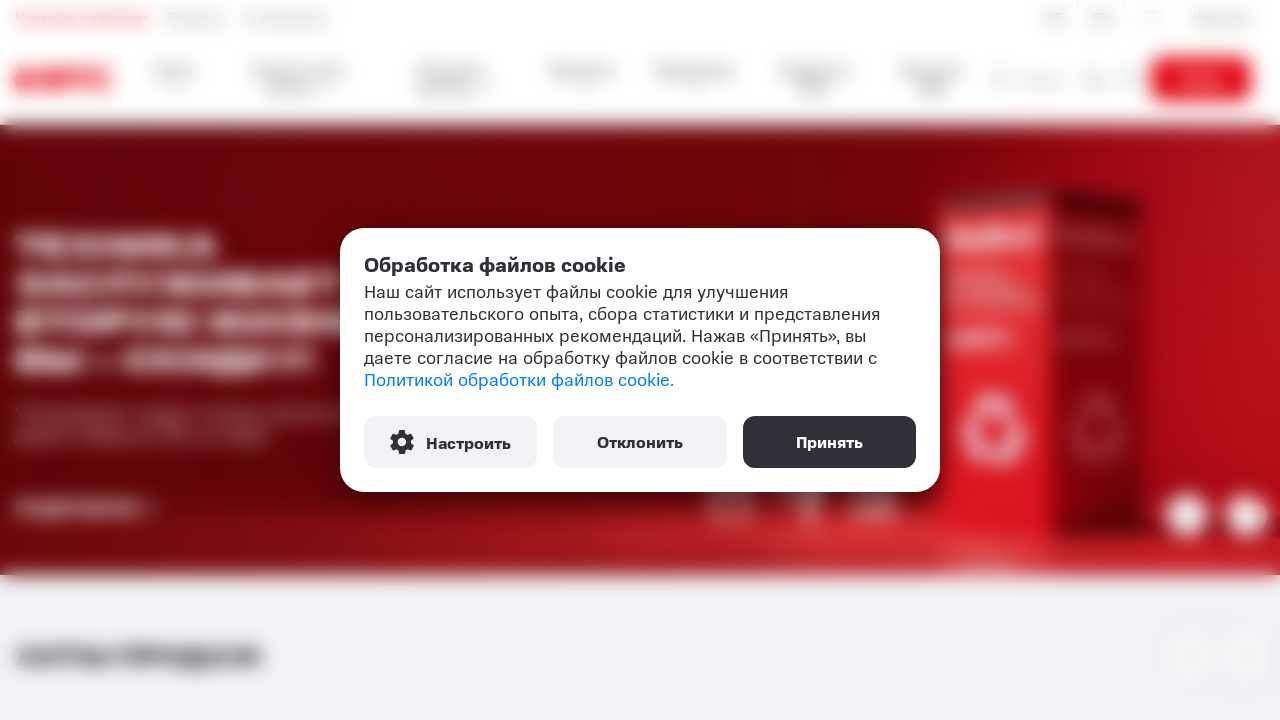